Tests editing a todo item by double-clicking and entering new text

Starting URL: https://demo.playwright.dev/todomvc

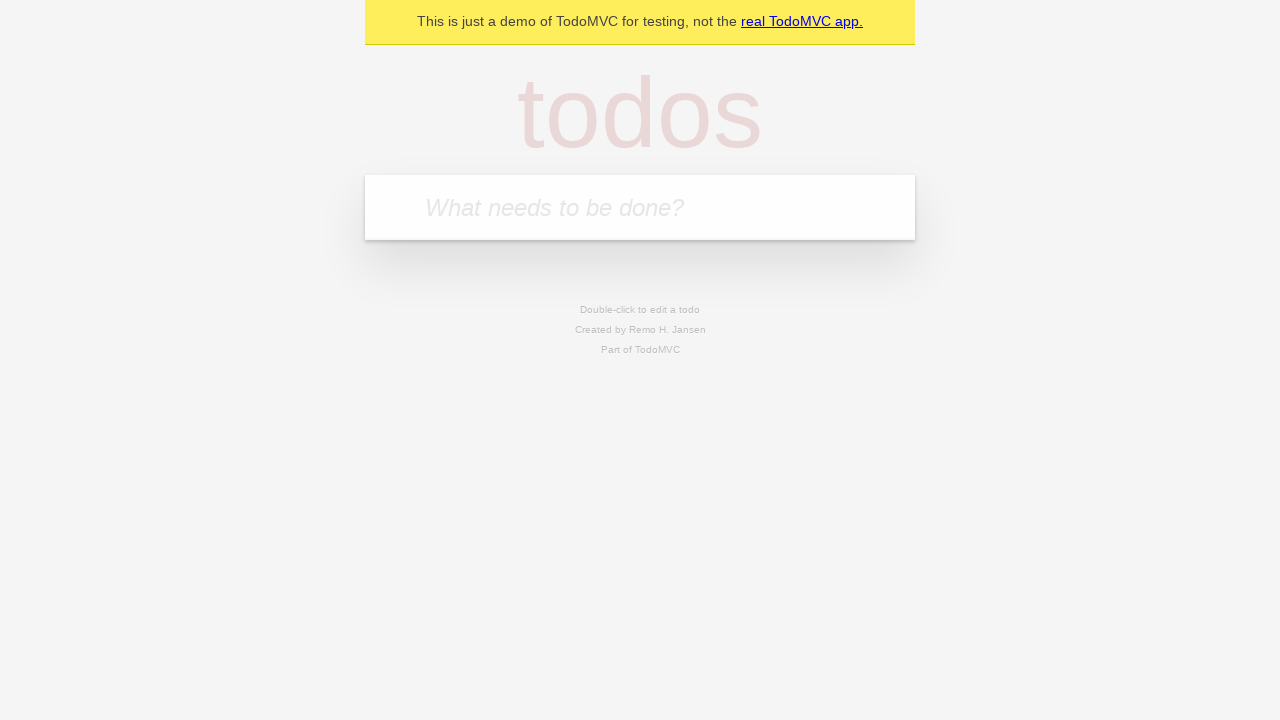

Filled new todo input with 'buy some cheese' on .new-todo
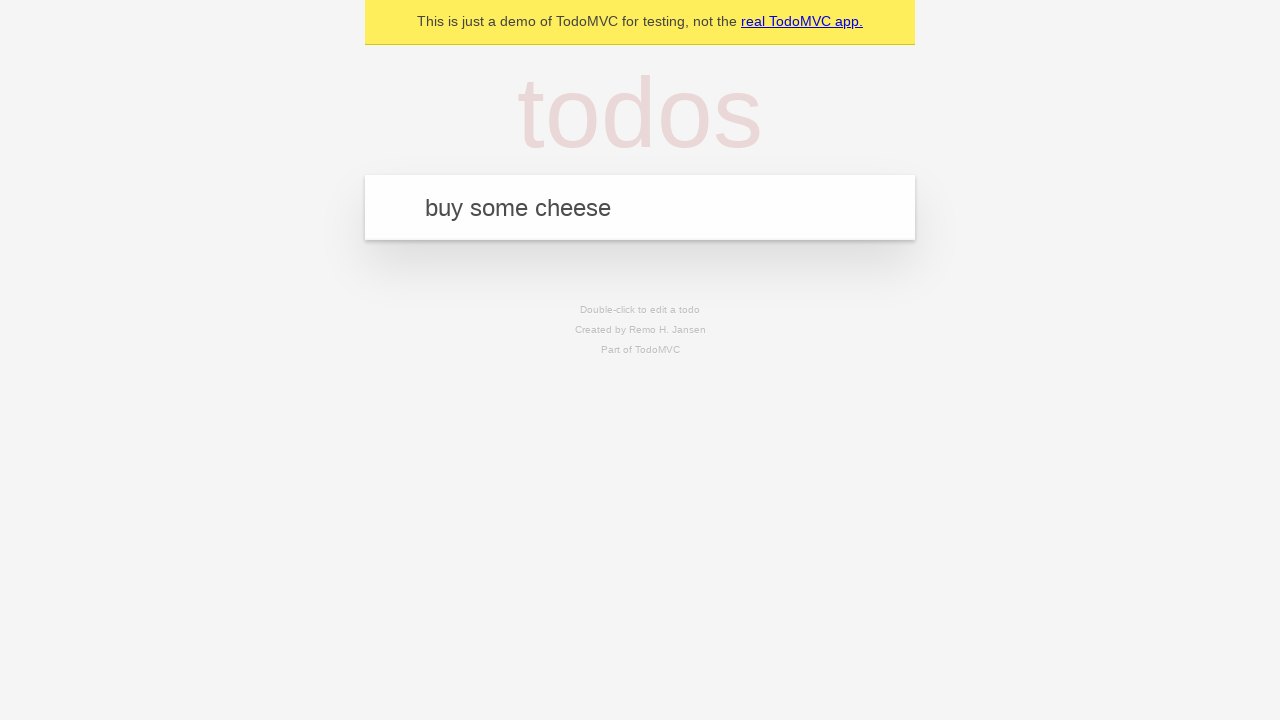

Pressed Enter to create first todo on .new-todo
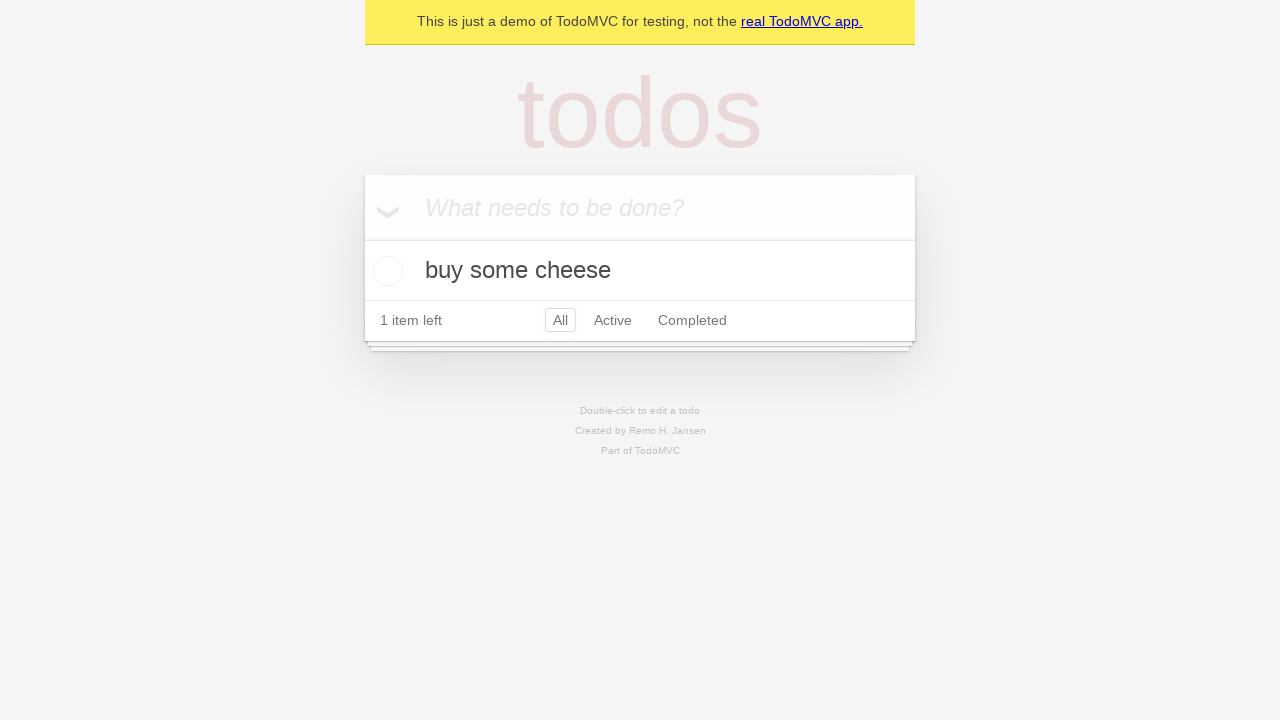

Filled new todo input with 'feed the cat' on .new-todo
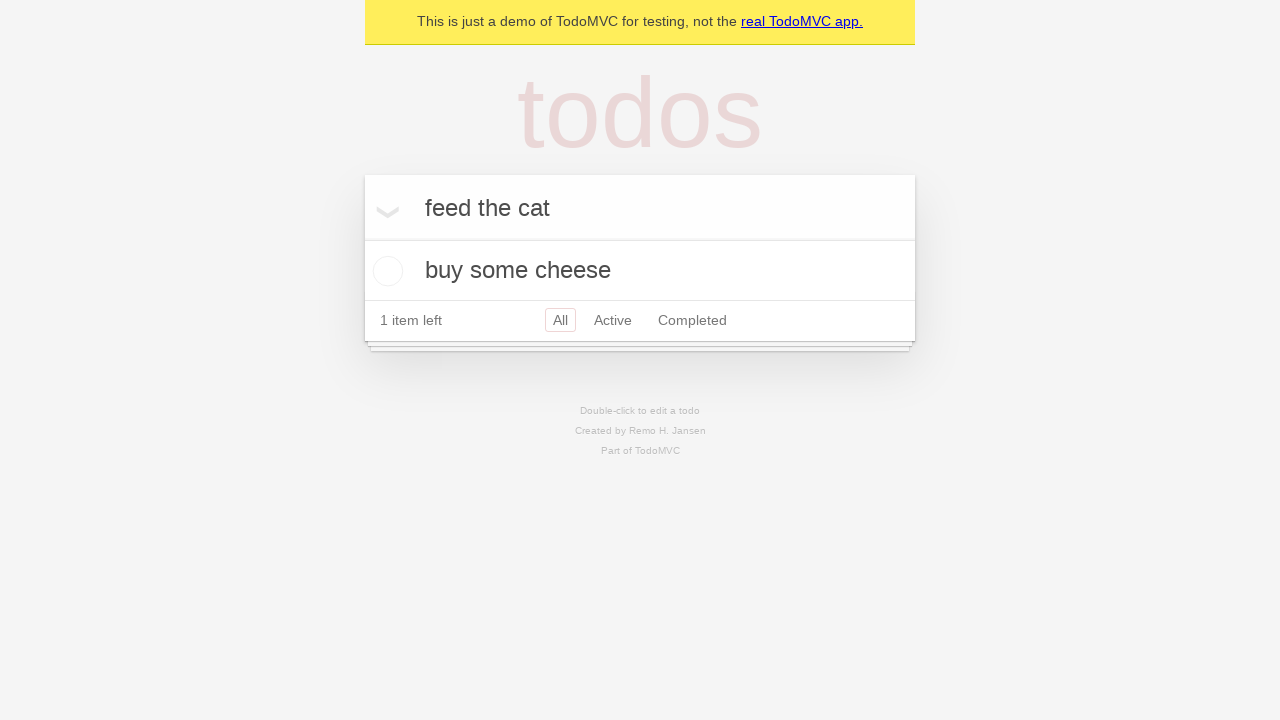

Pressed Enter to create second todo on .new-todo
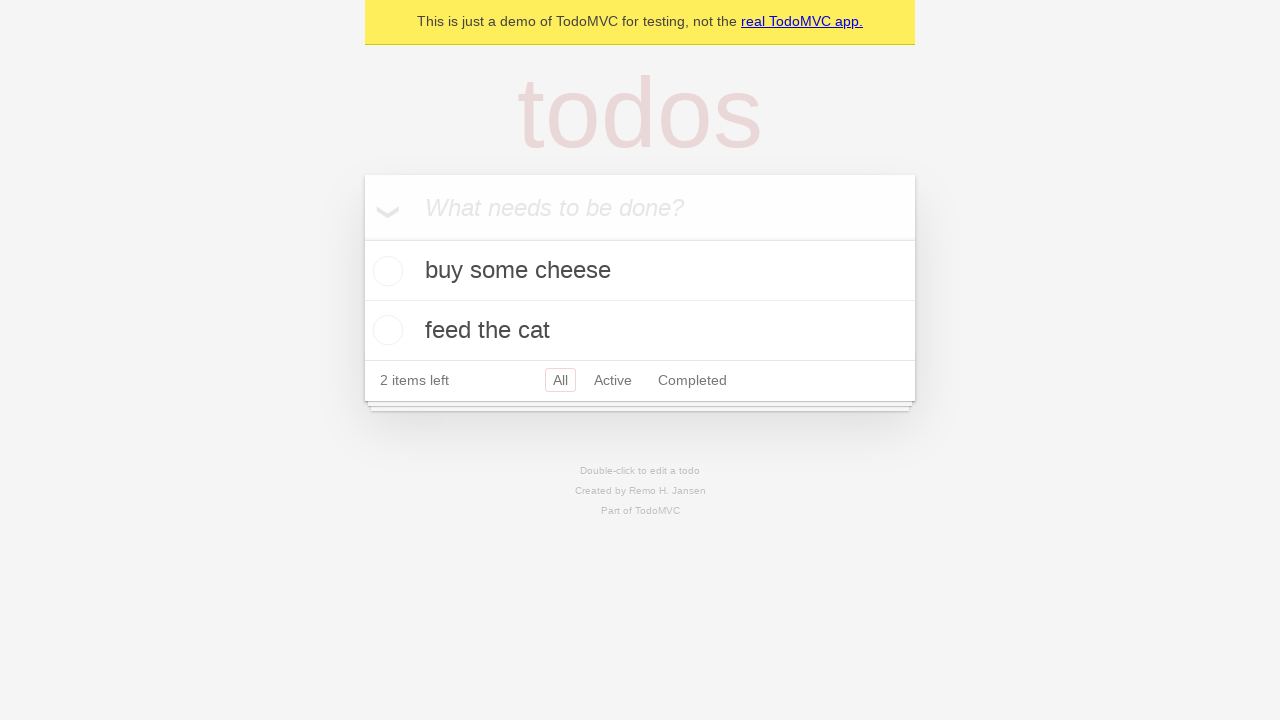

Filled new todo input with 'book a doctors appointment' on .new-todo
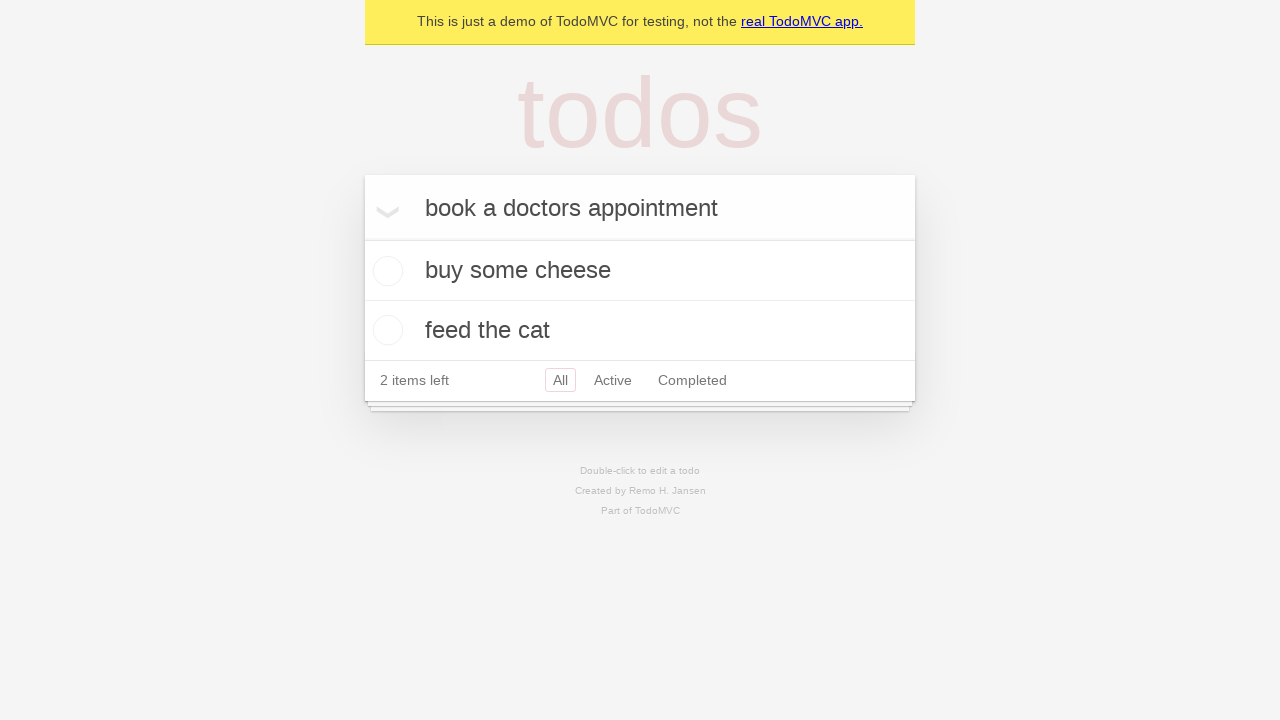

Pressed Enter to create third todo on .new-todo
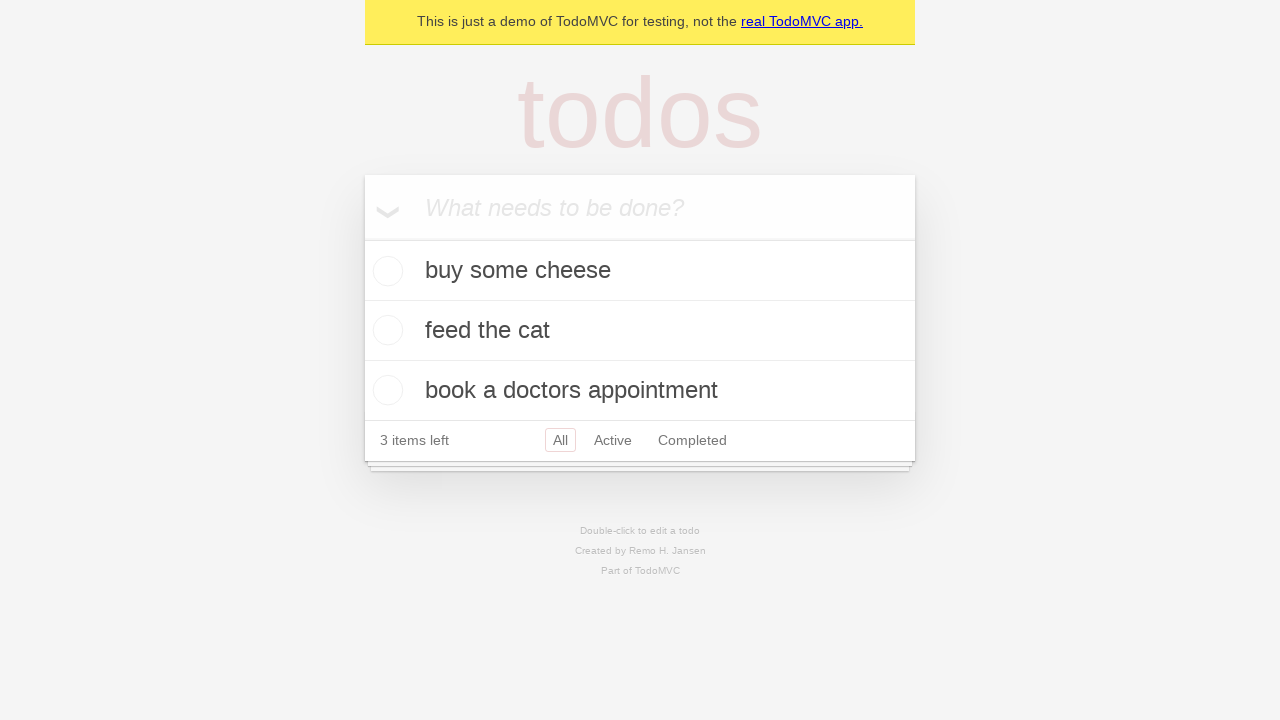

Double-clicked second todo item to enter edit mode at (640, 331) on .todo-list li >> nth=1
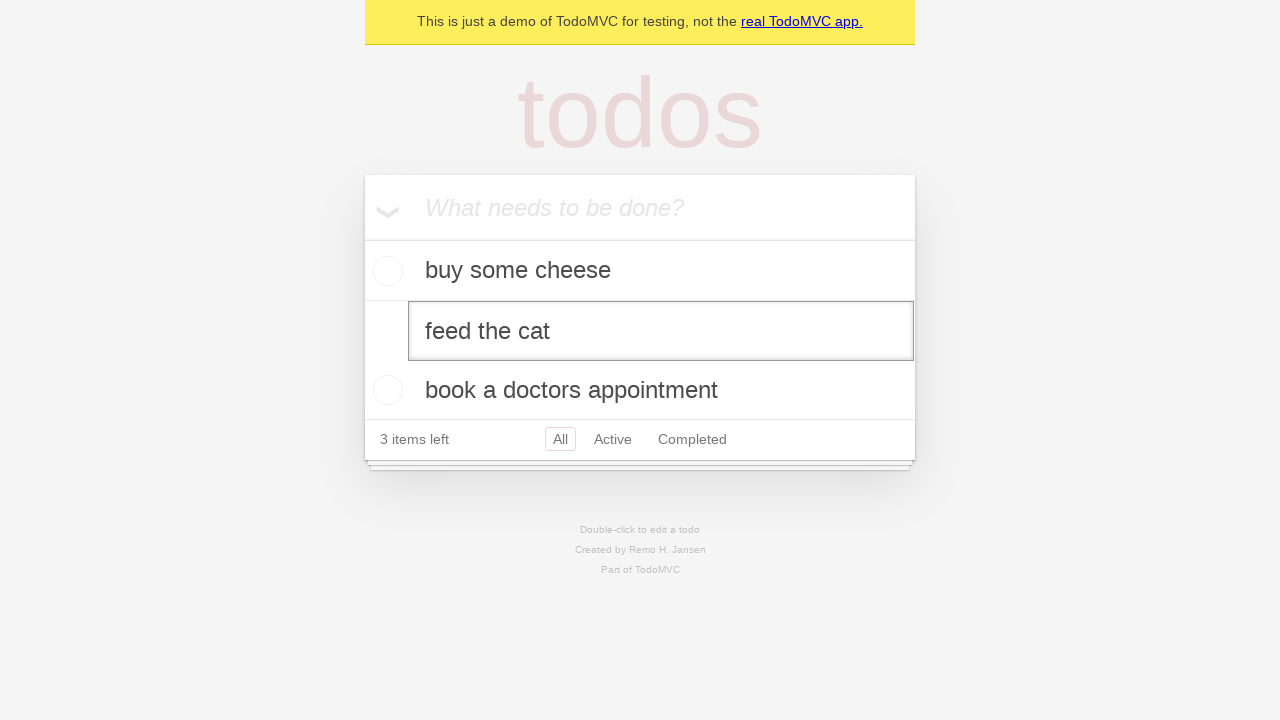

Filled edit field with new text 'buy some sausages' on .todo-list li >> nth=1 >> .edit
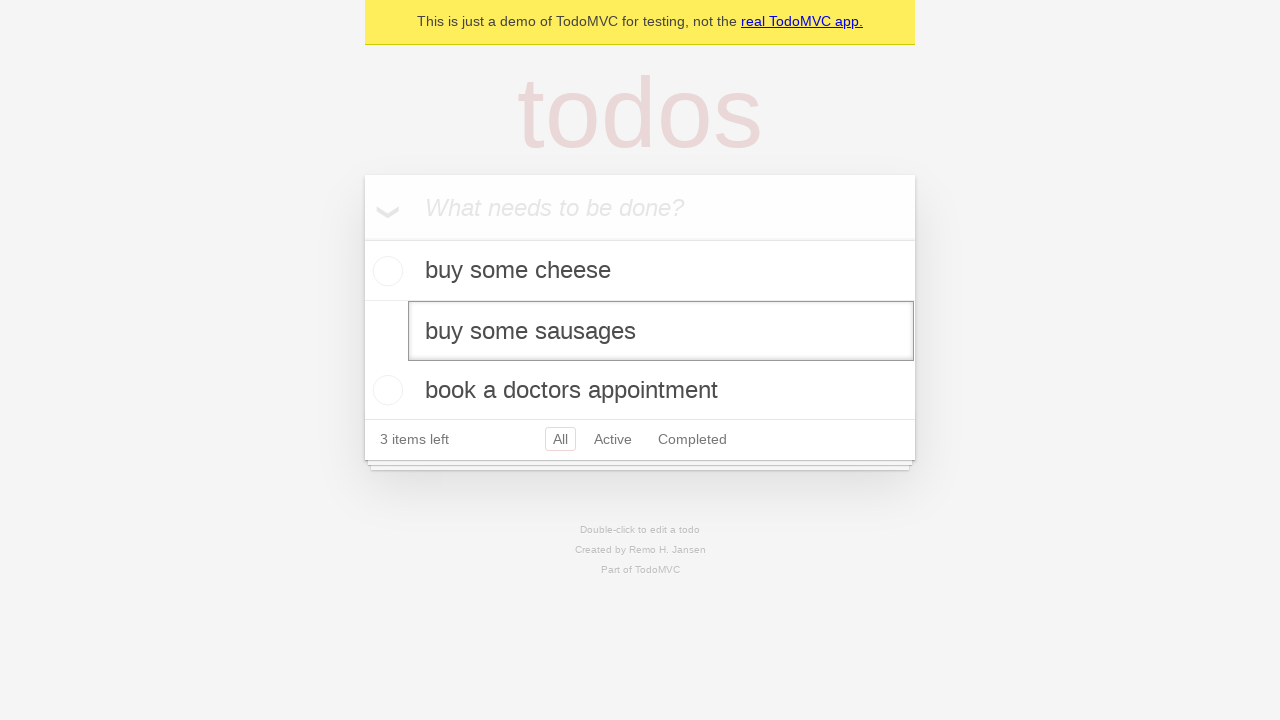

Pressed Enter to confirm todo edit on .todo-list li >> nth=1 >> .edit
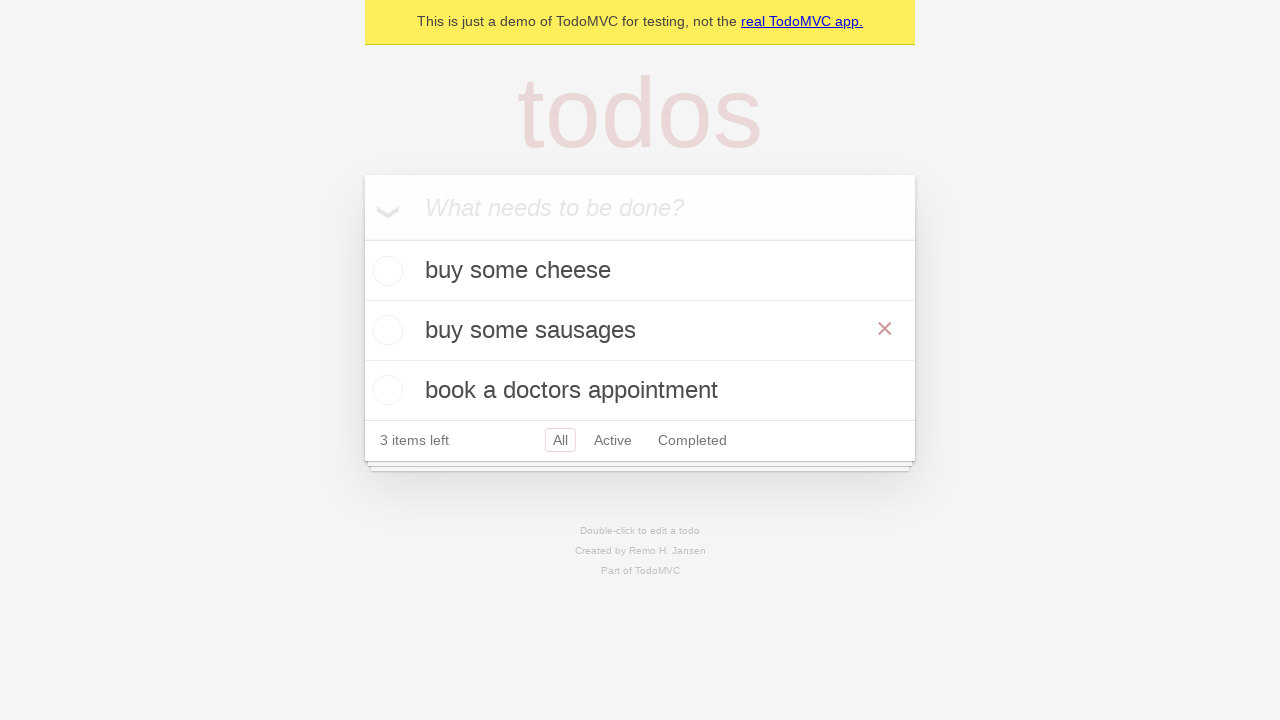

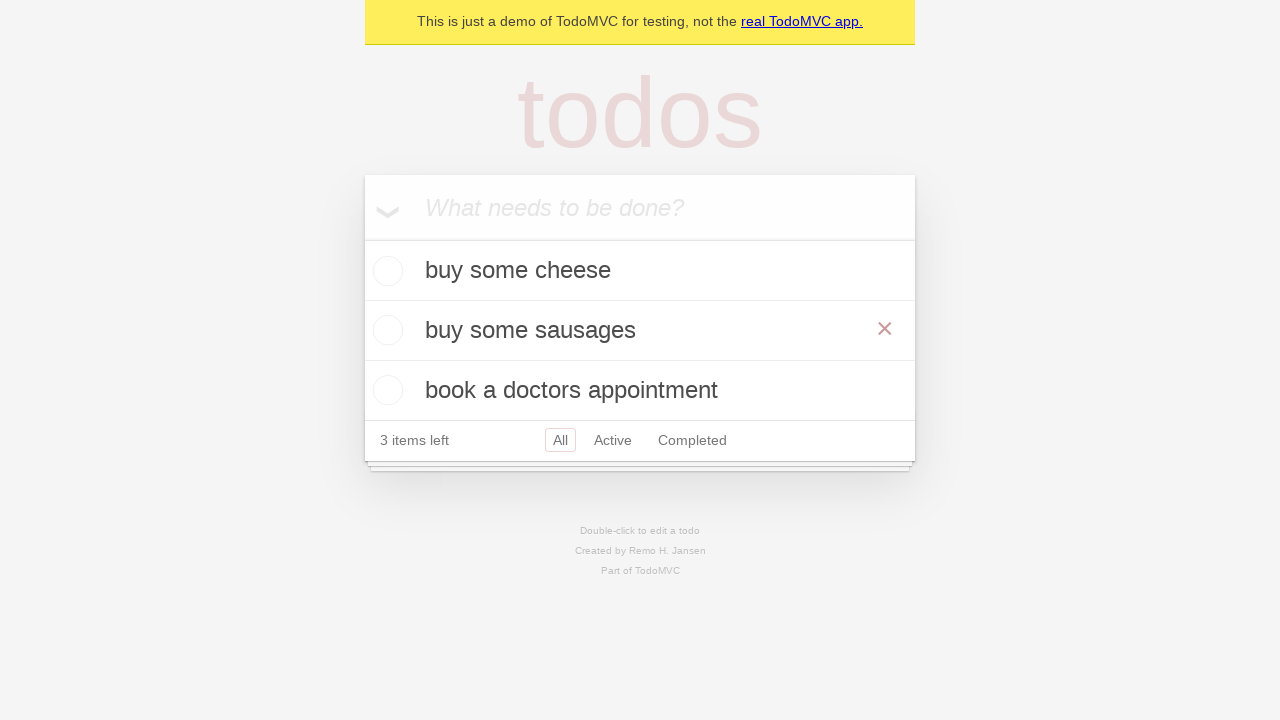